Tests the Python.org search functionality by entering "pycon" as a search query and verifying results are found

Starting URL: http://www.python.org

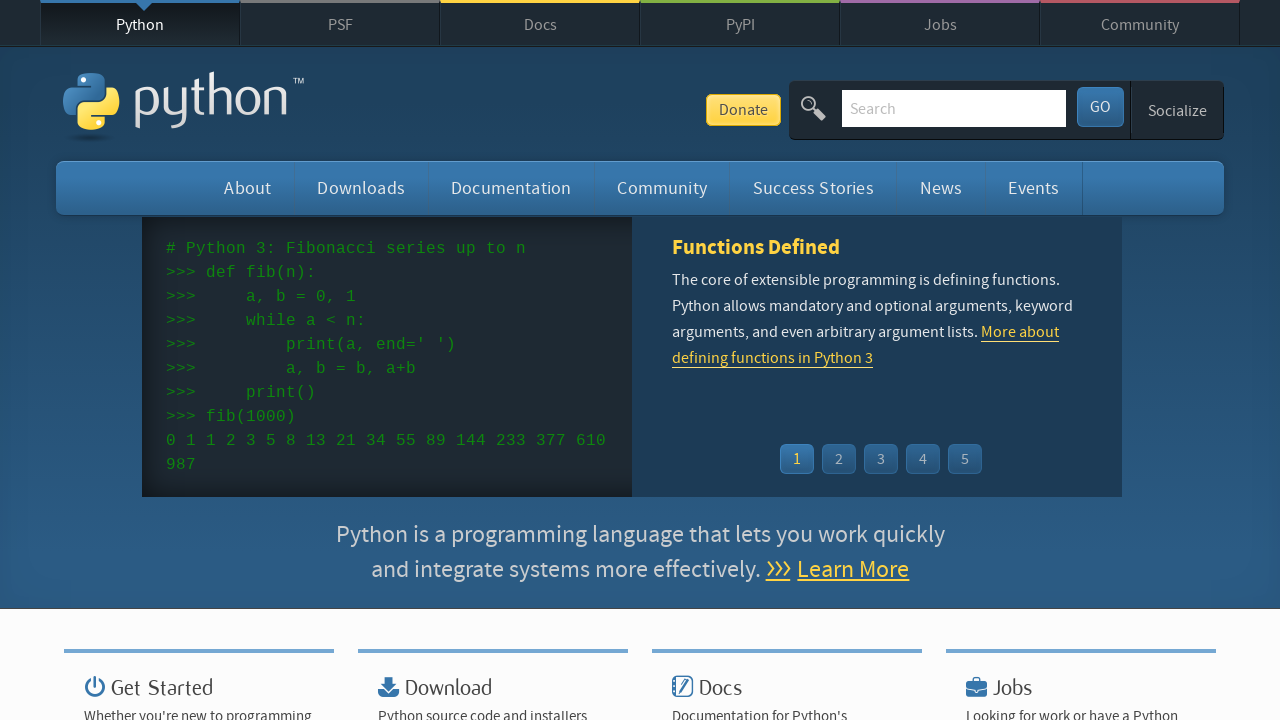

Verified page title contains 'Python'
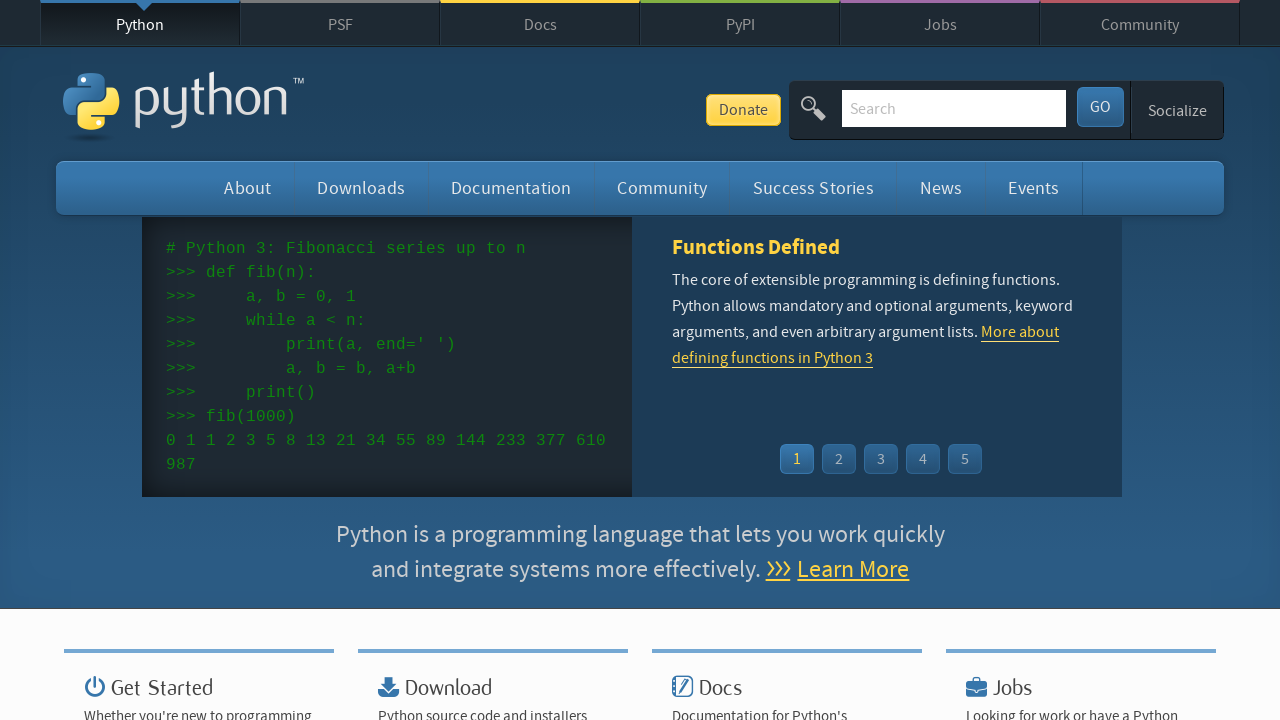

Filled search box with 'pycon' on input[name='q']
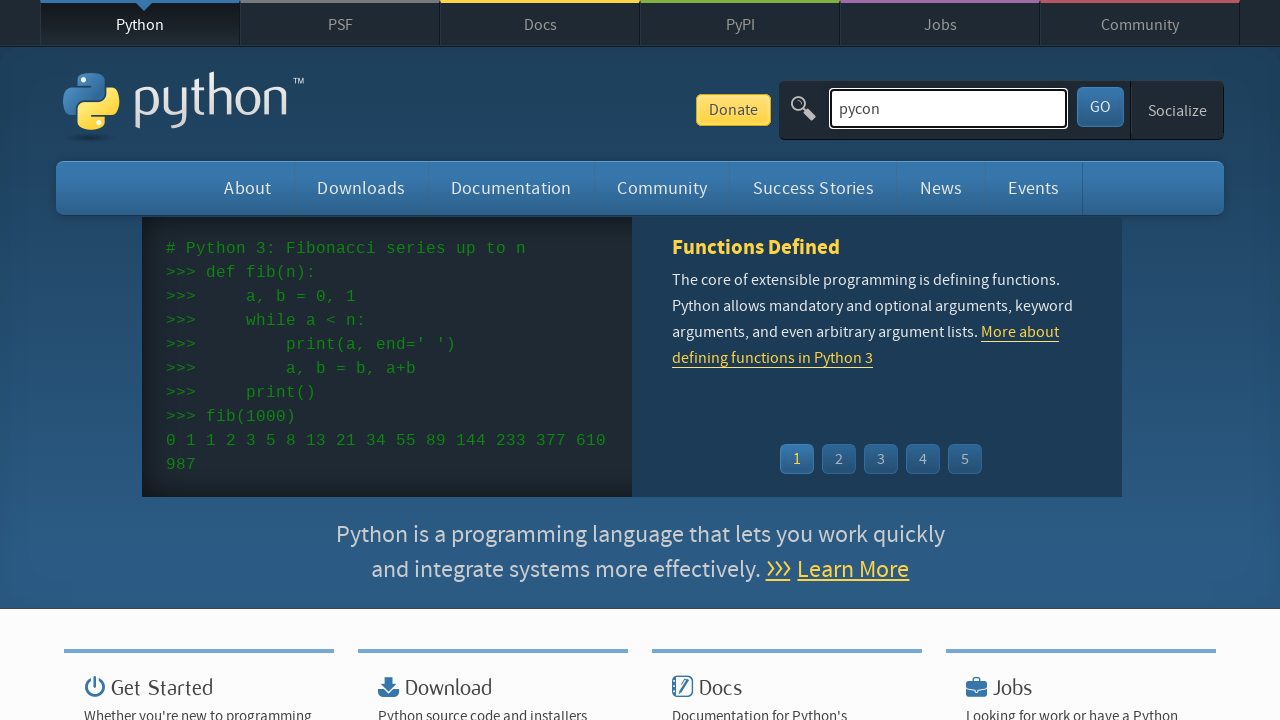

Pressed Enter to submit search query on input[name='q']
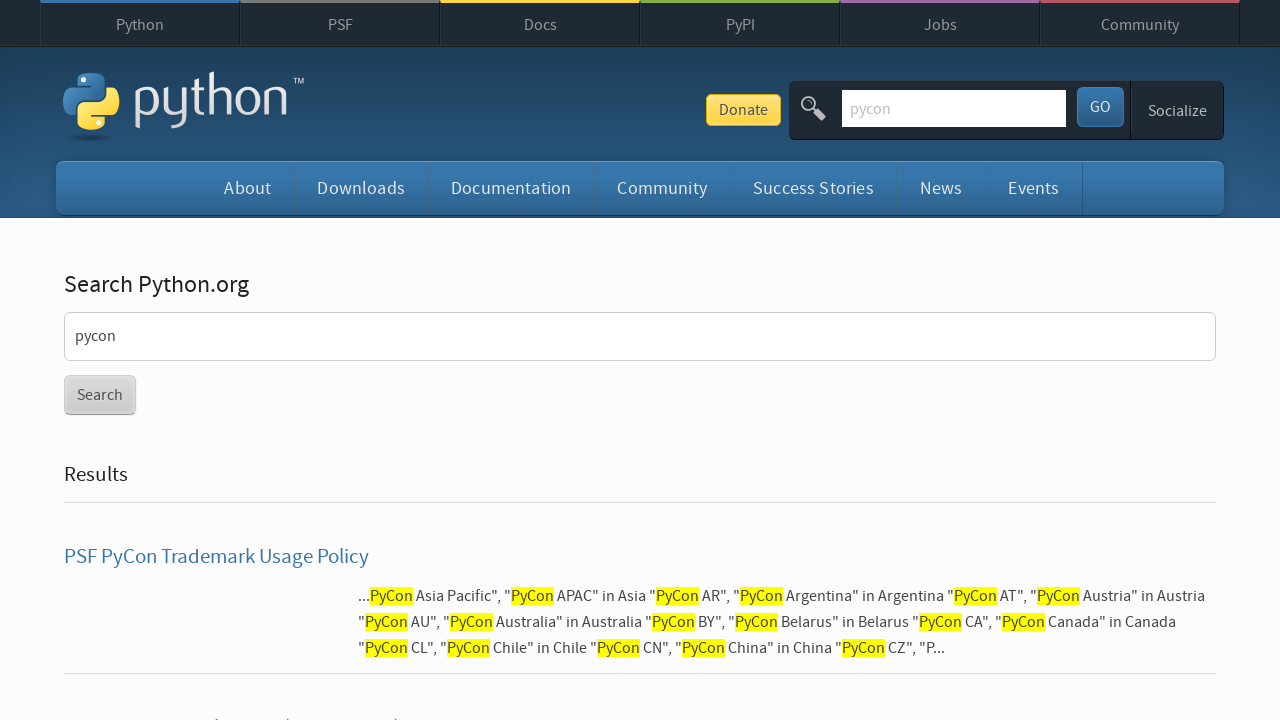

Waited for page to reach networkidle state
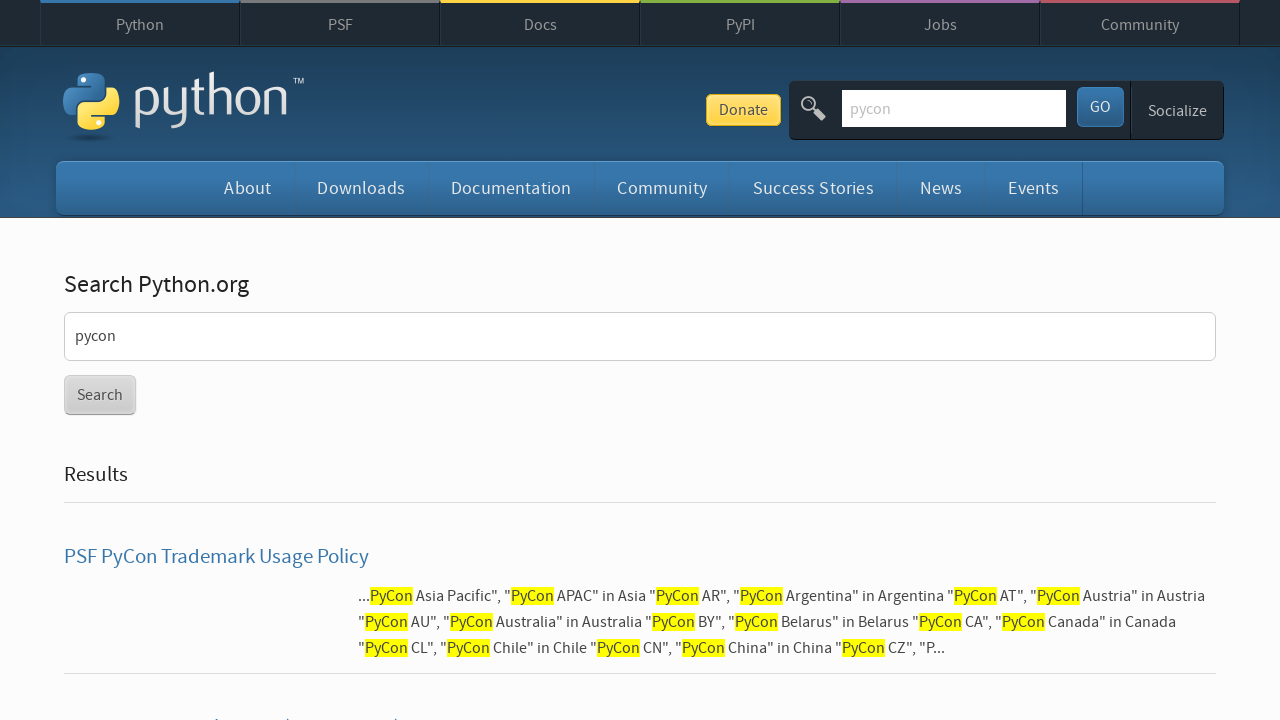

Verified search results were found (no 'No results found' message)
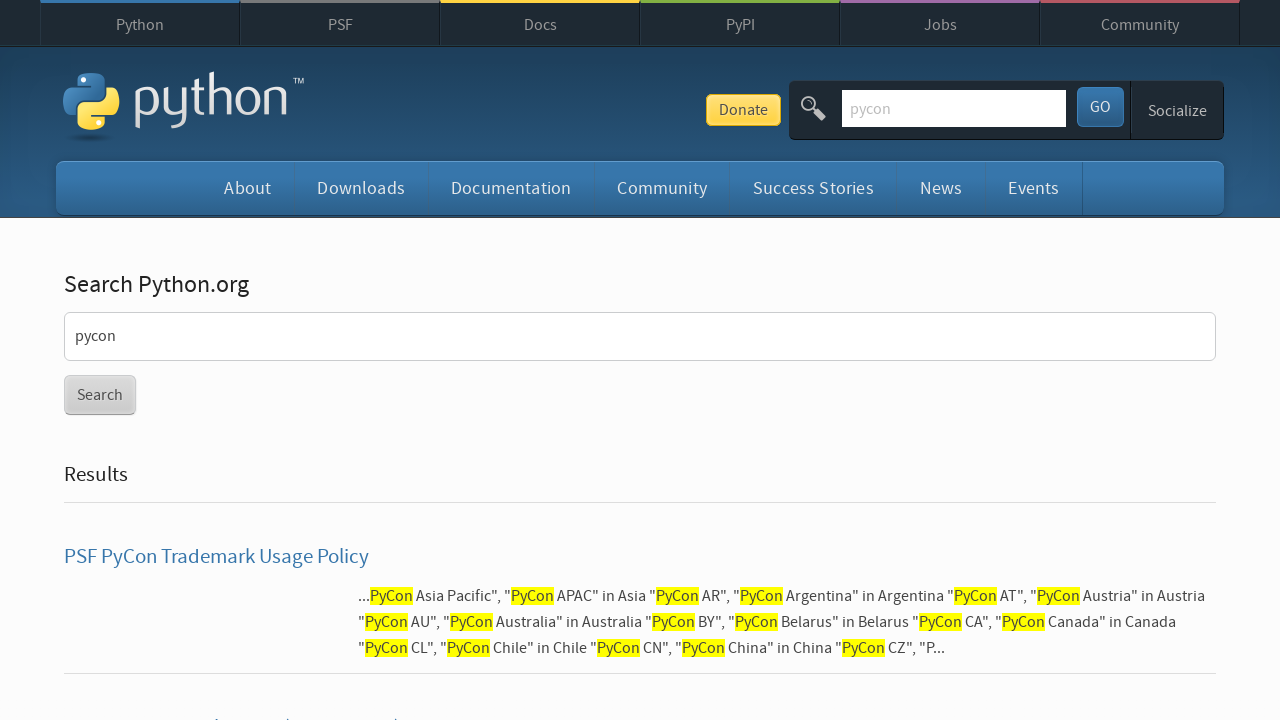

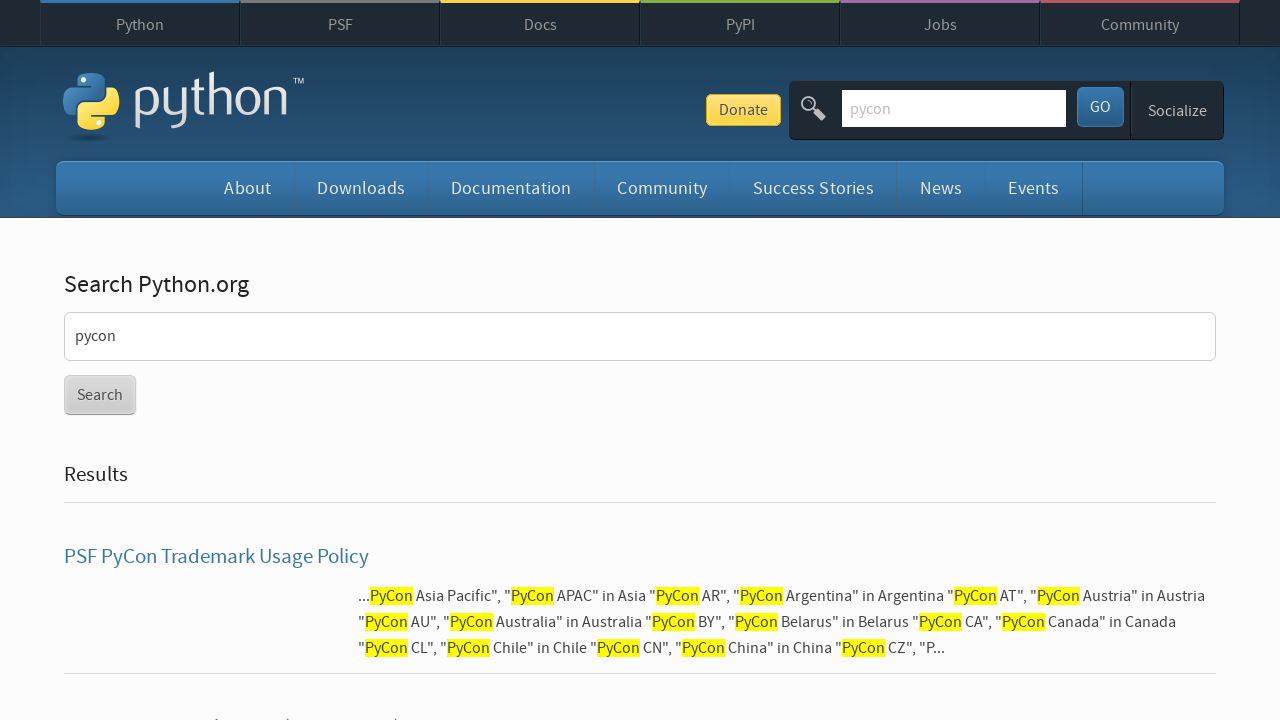